Tests that the login/register button on the Malaicha e-commerce homepage is clickable by navigating to the site and clicking the login button.

Starting URL: https://shop-global.malaicha.com/

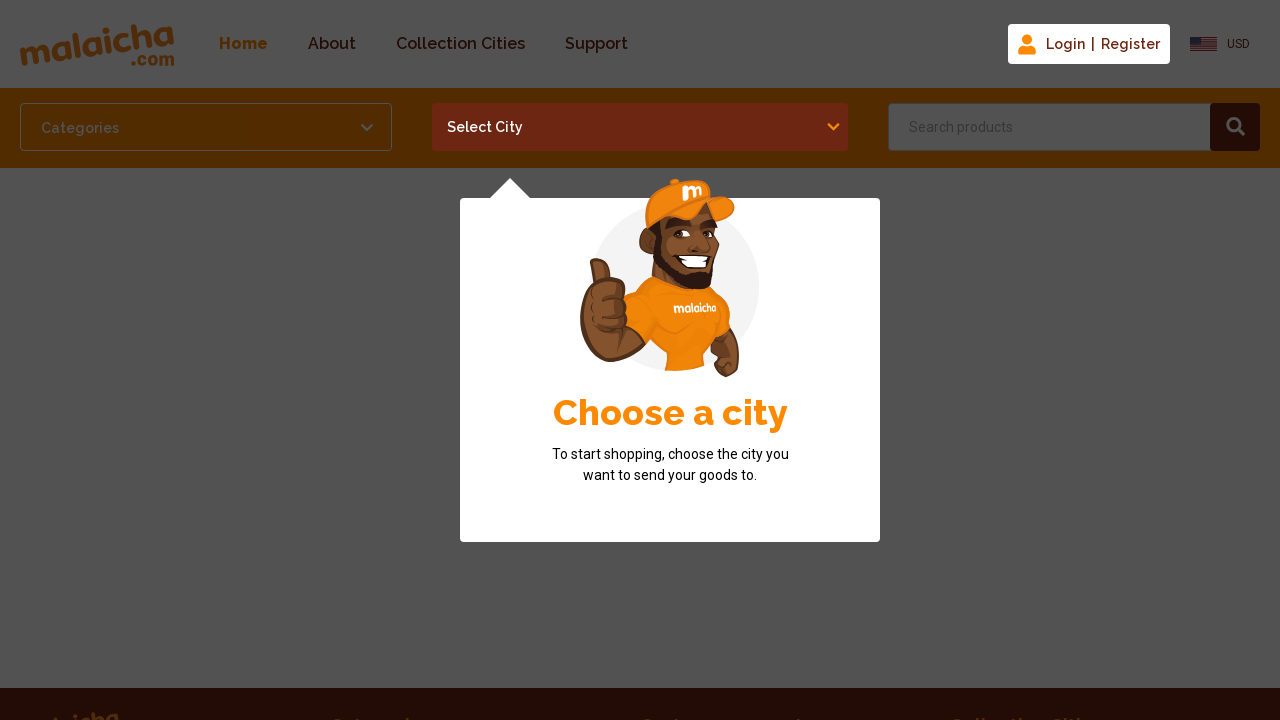

Waited for page to load with networkidle state
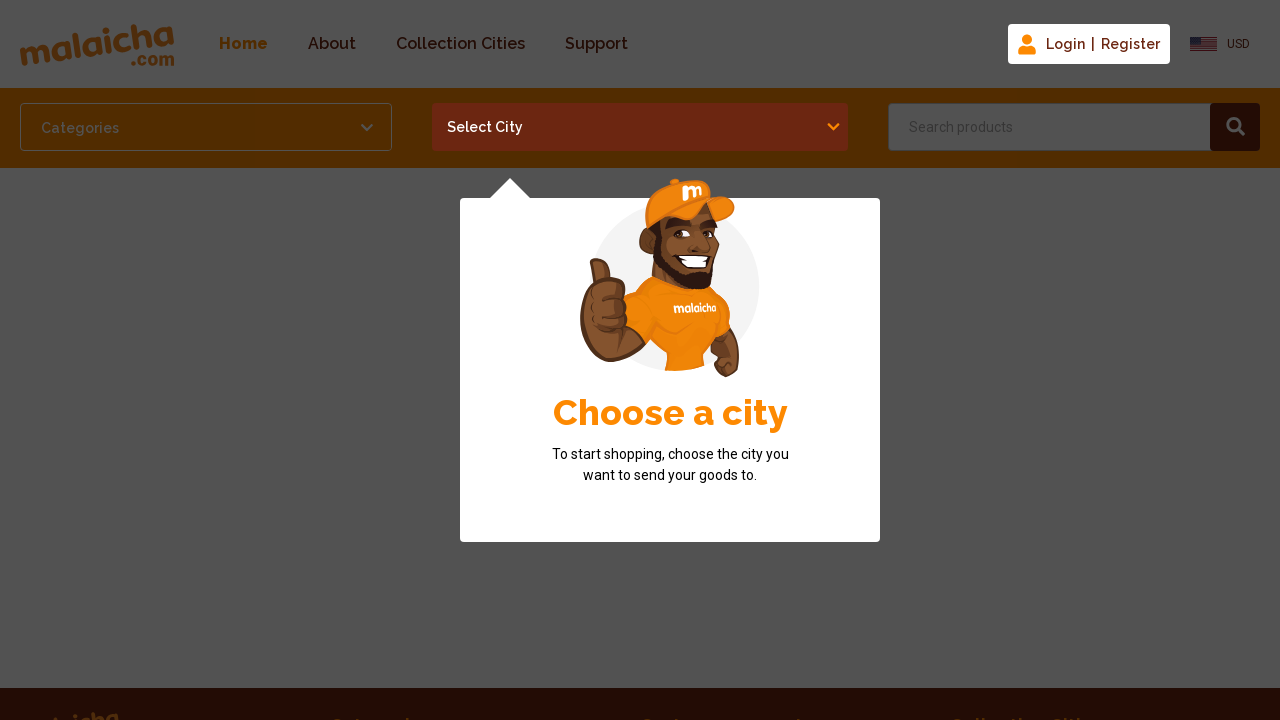

Clicked the login/register button on Malaicha homepage at (1103, 44) on .loginRegister
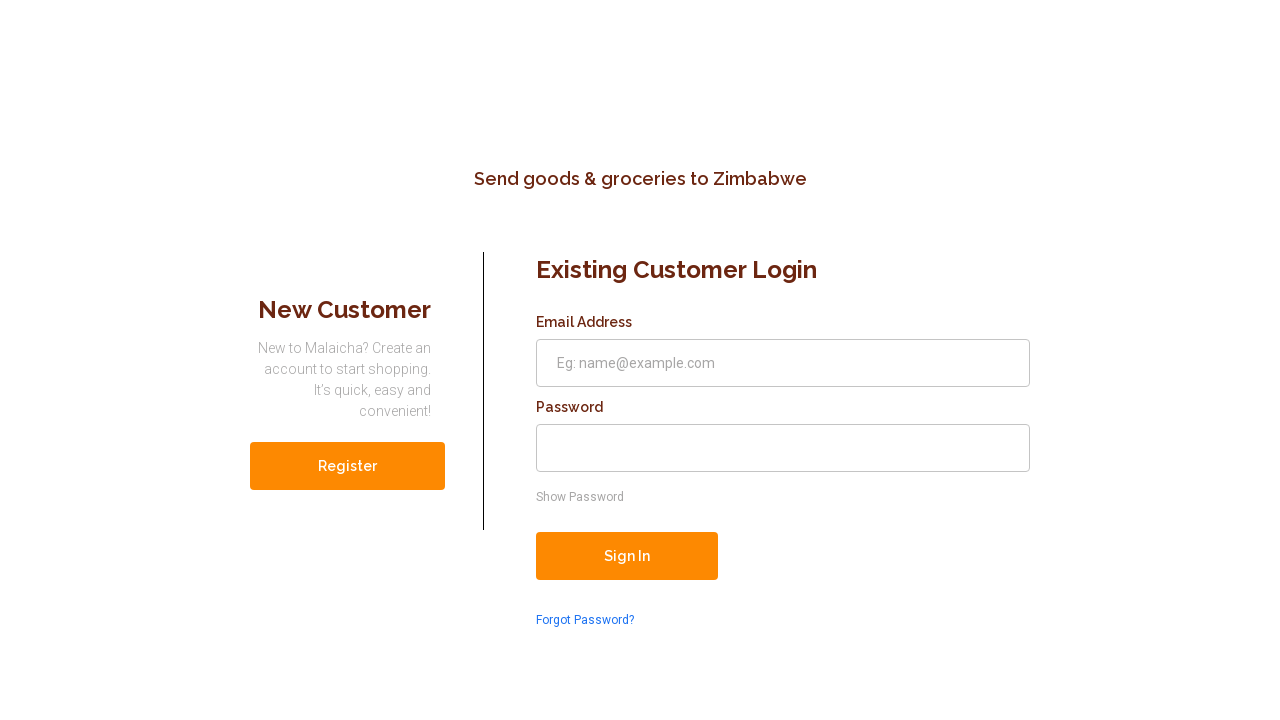

Waited 2 seconds for login modal or page to appear
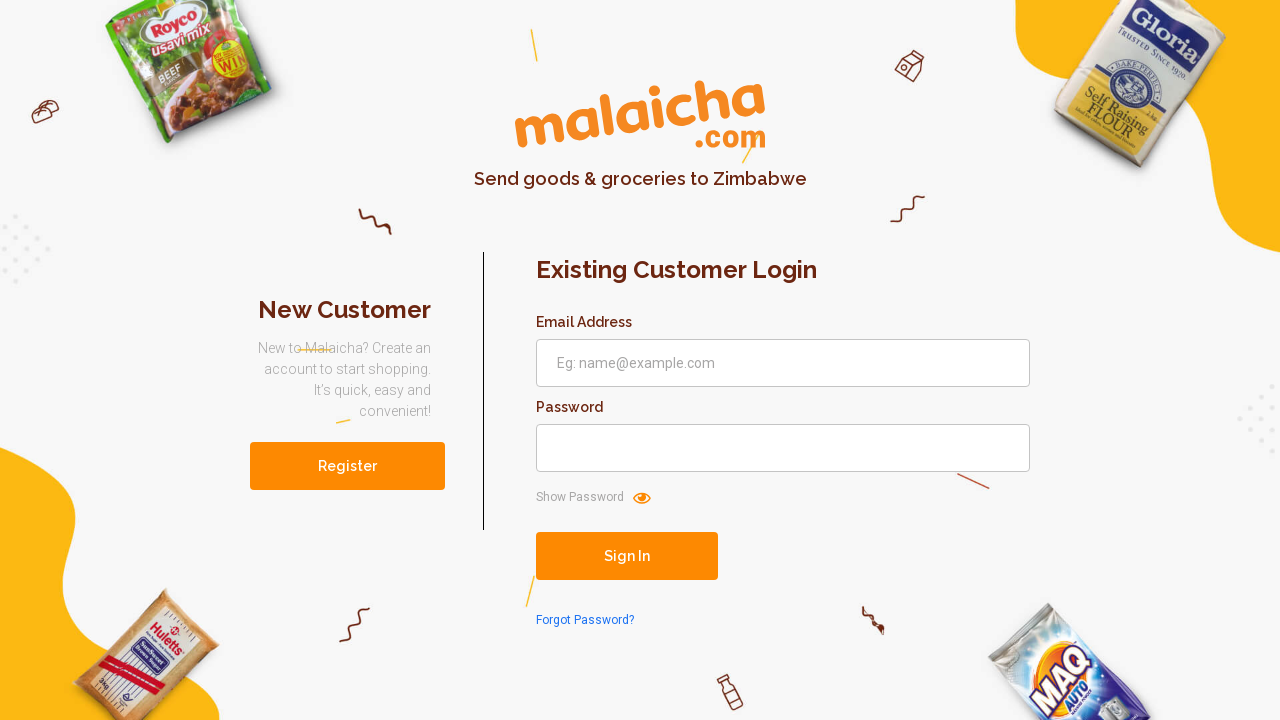

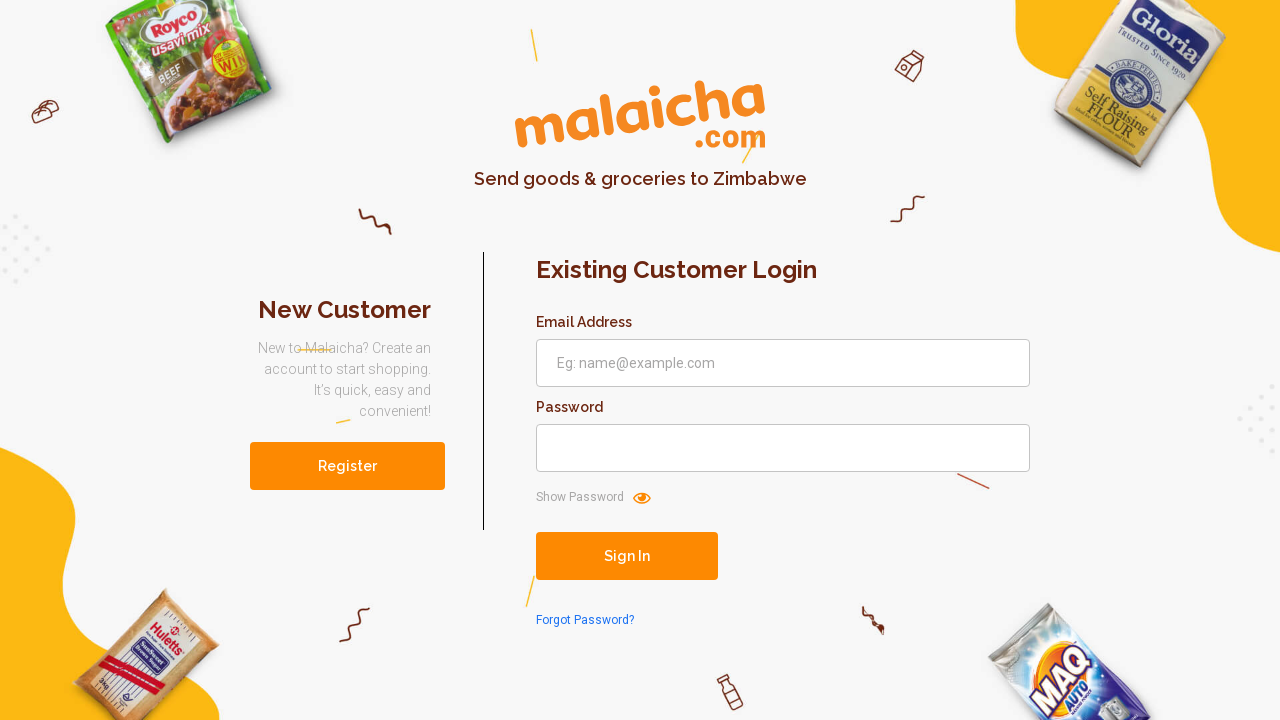